Tests checkbox interaction by clicking on a checkbox element and verifying its selection state

Starting URL: https://formstone.it/components/checkbox/

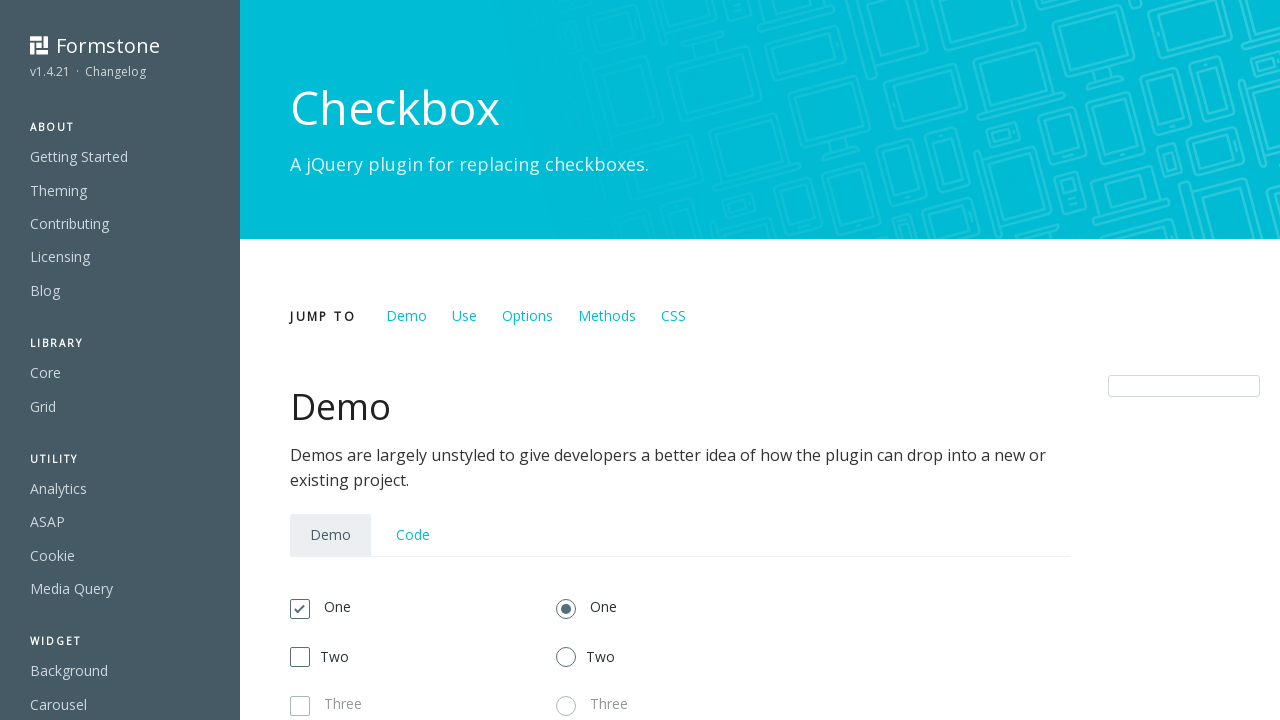

Clicked on the second checkbox flag element at (300, 660) on (//div[@class='fs-checkbox-flag'])[2]
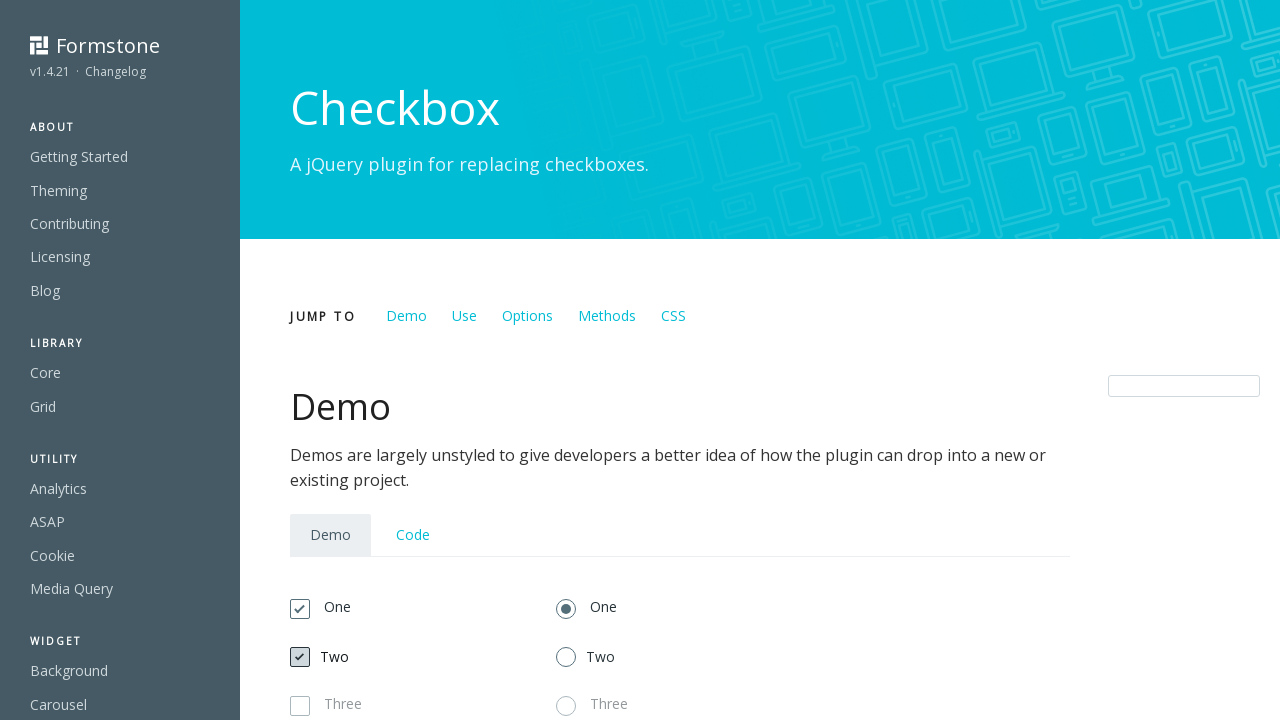

Verified checkbox is interactable by waiting for selector
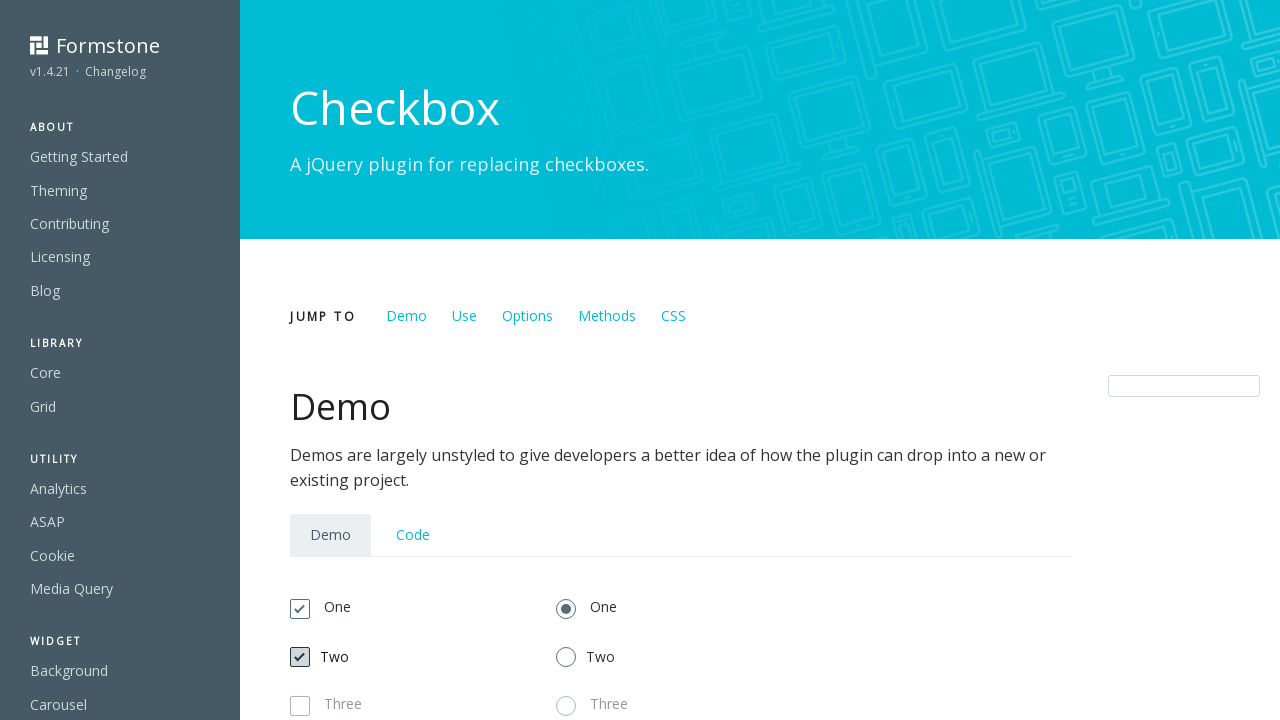

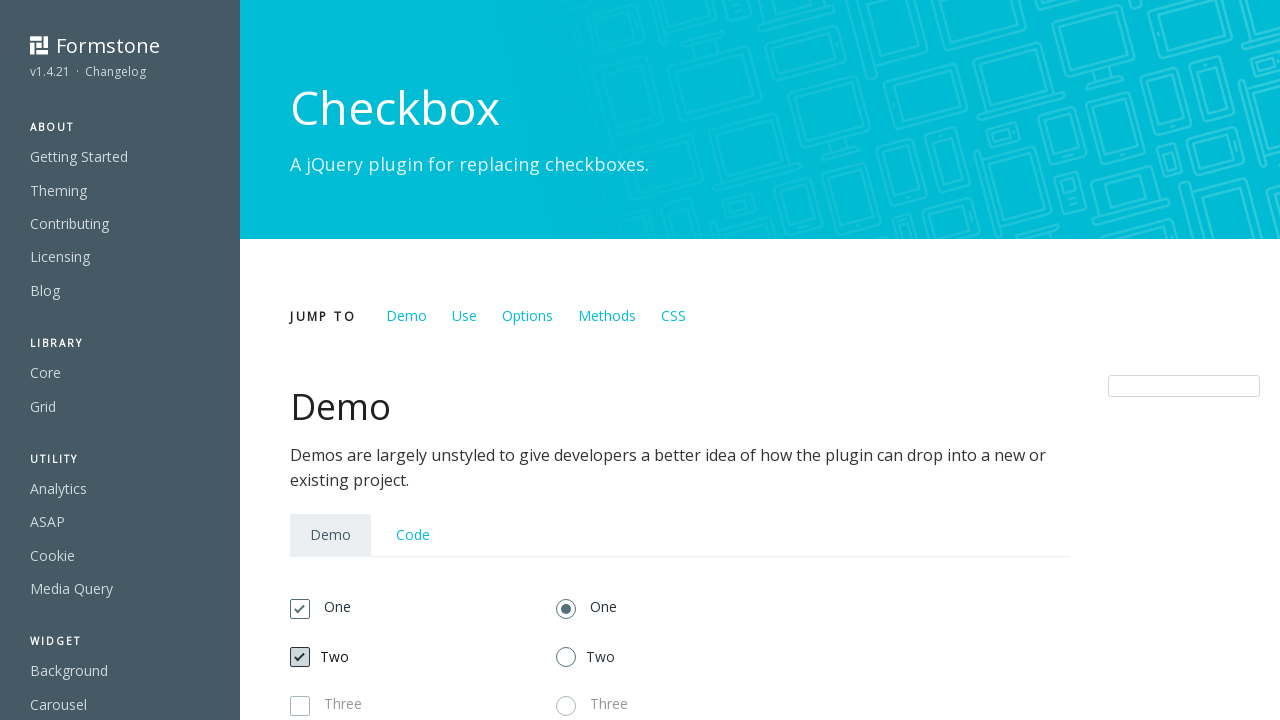